Tests drag selection to select a range of items in list view

Starting URL: https://demoqa.com/selectable

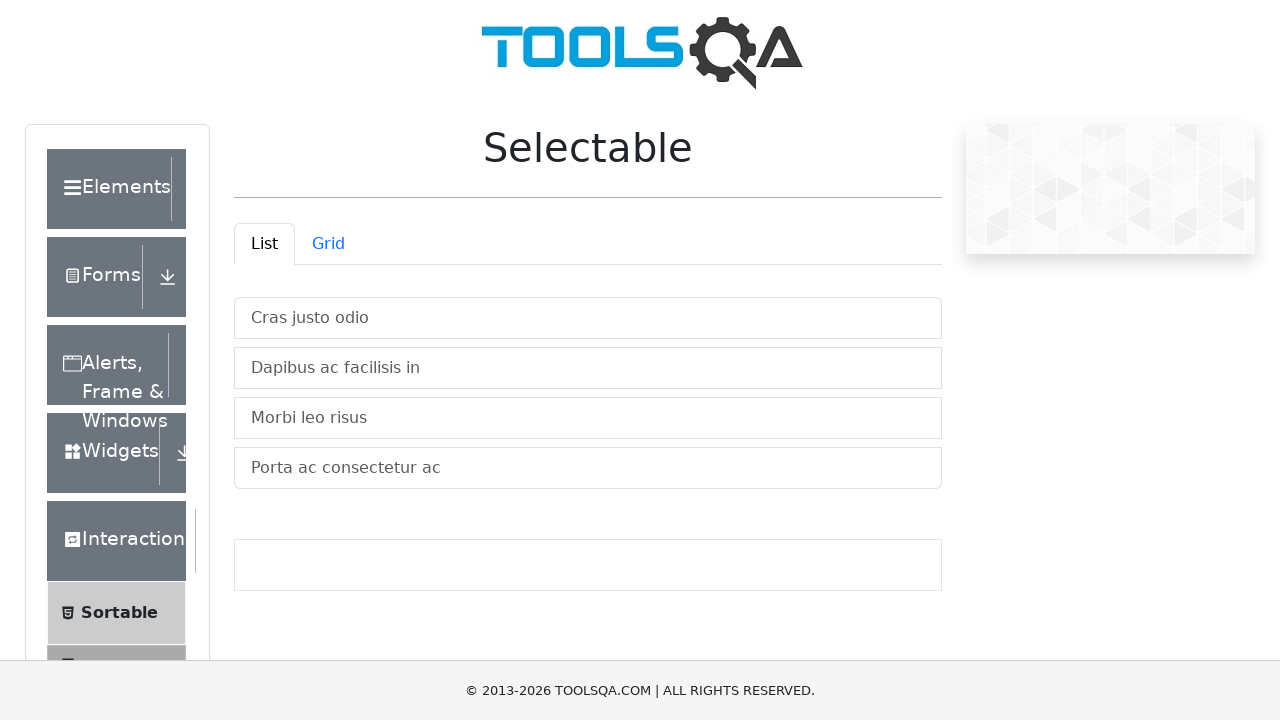

Clicked on 'List' tab to switch to list view at (264, 244) on #demo-tab-list
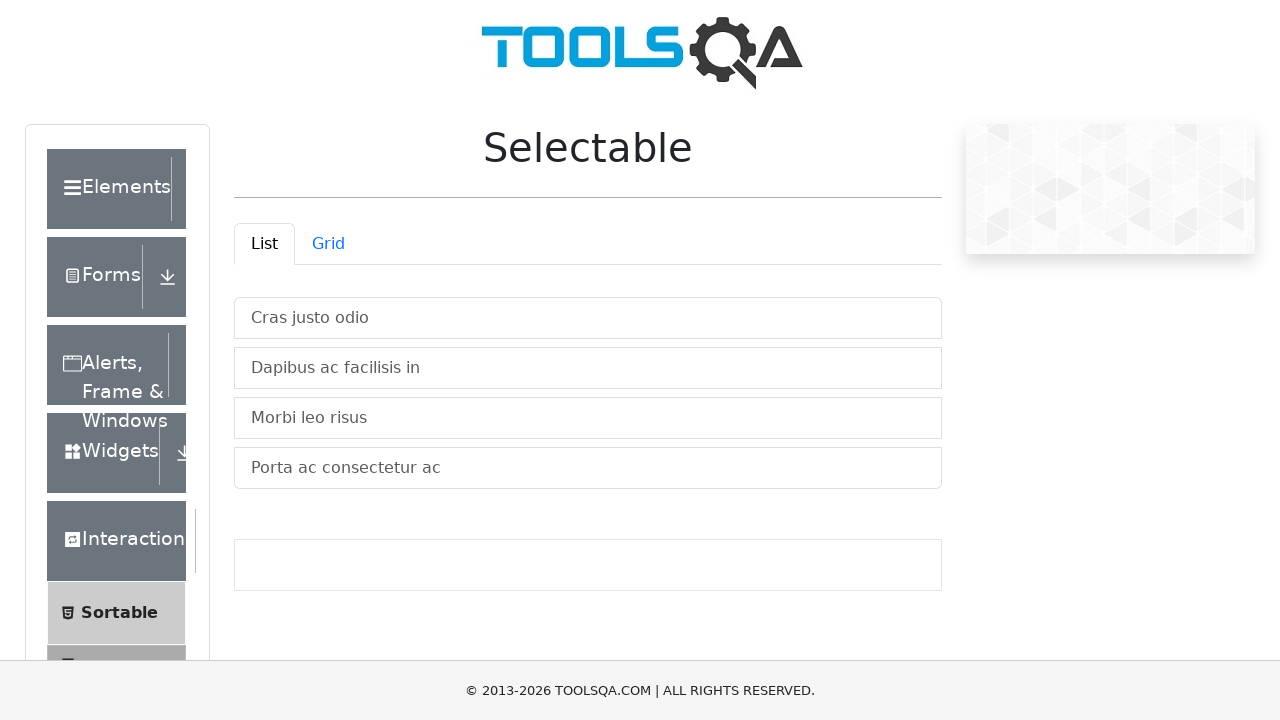

List items loaded in vertical container
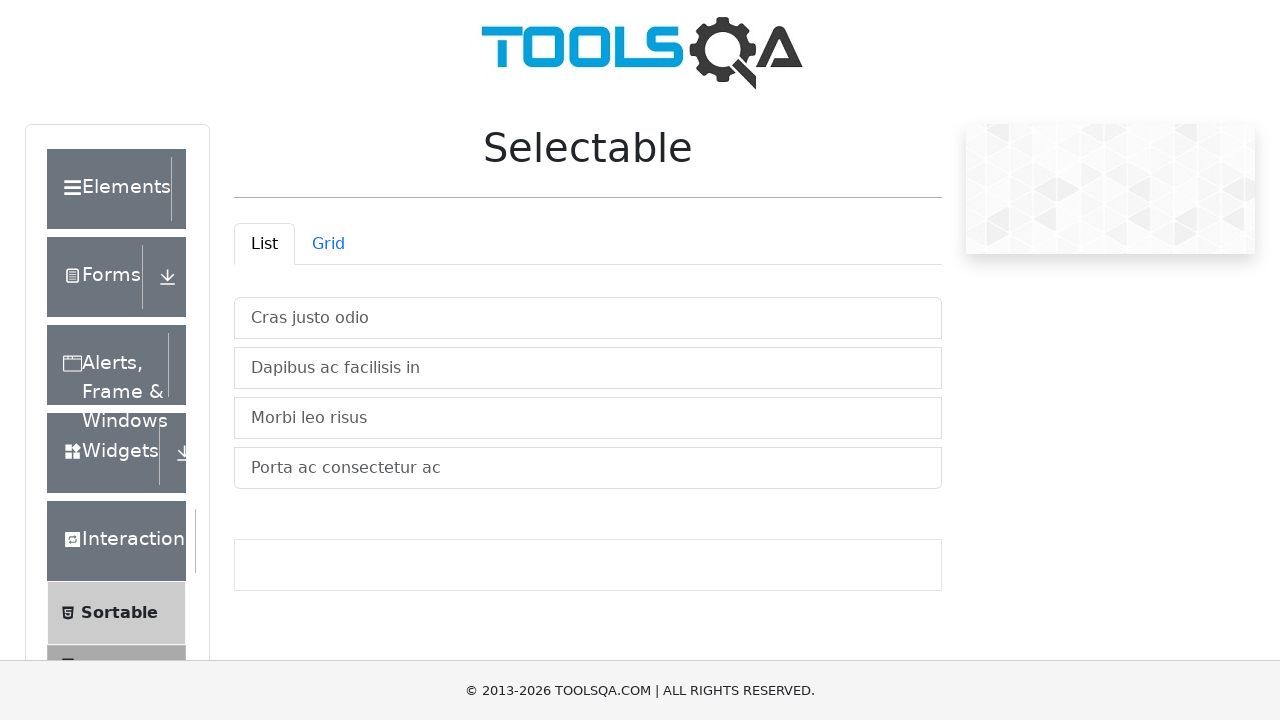

Located source element (item 2) for drag operation
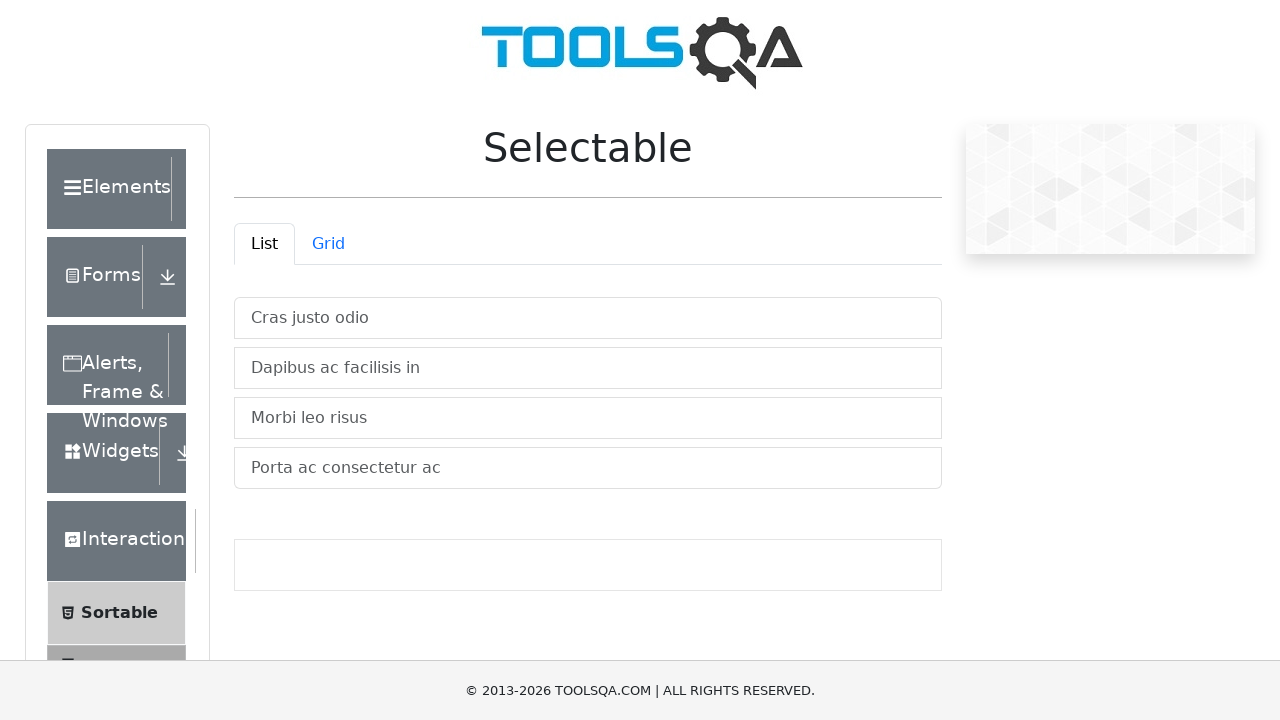

Located target element (item 4) for drag operation
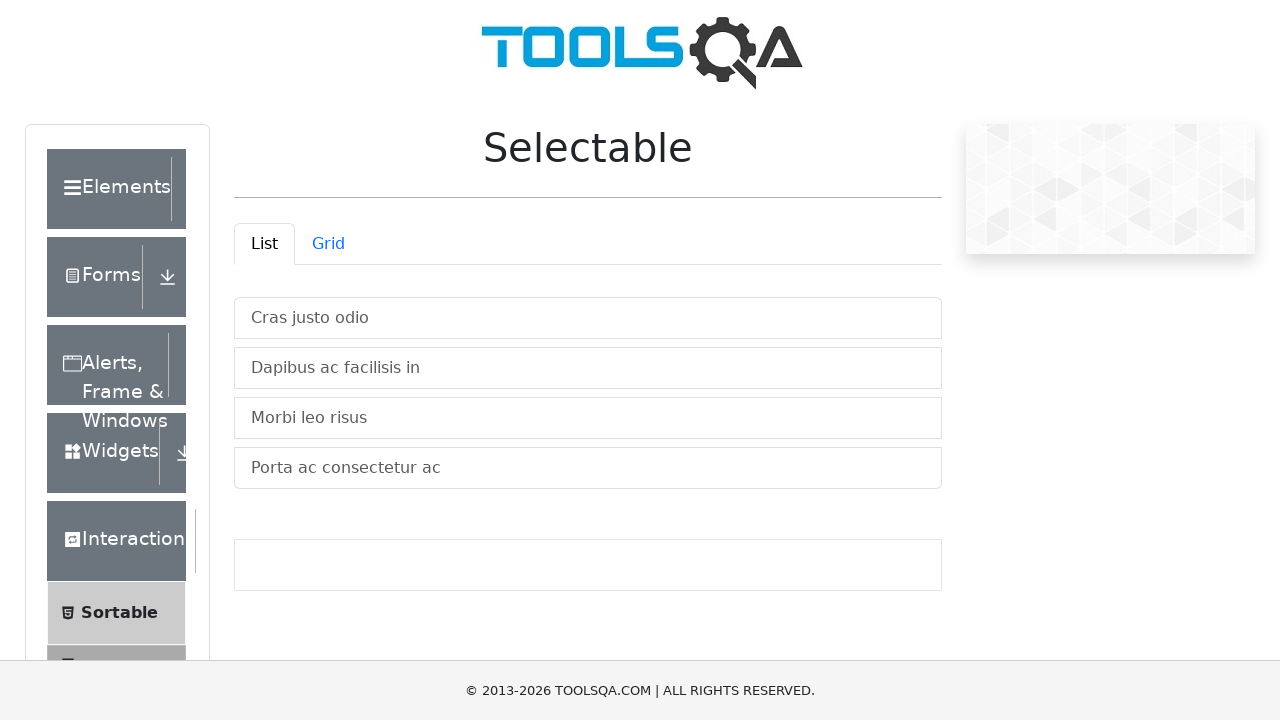

Performed drag selection from item 2 to item 4, selecting range of items at (588, 468)
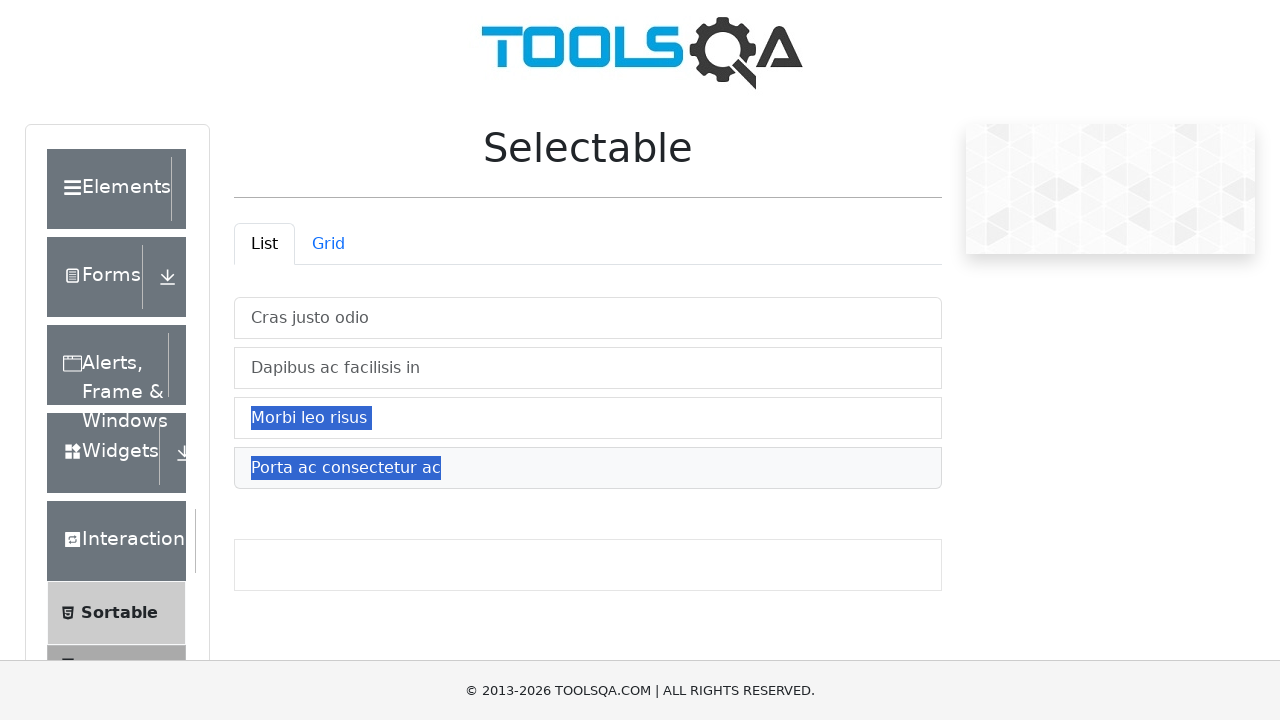

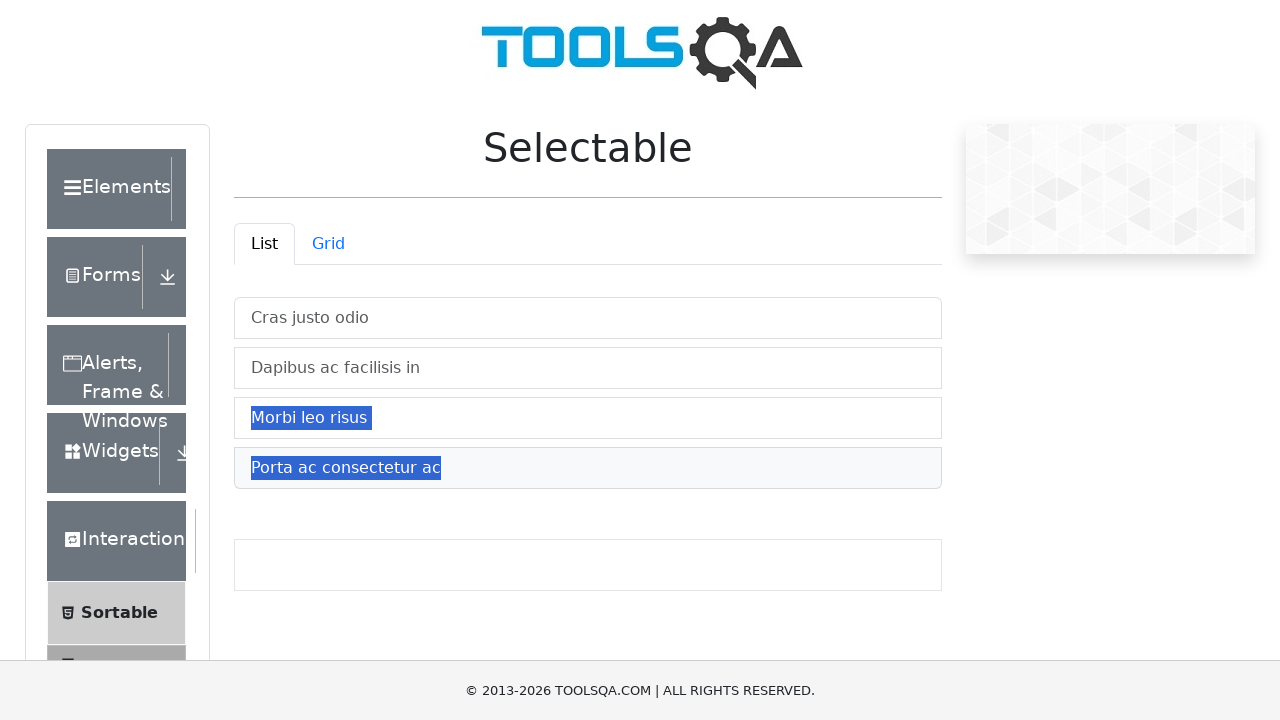